Tests unmarking todo items as complete by unchecking their checkboxes

Starting URL: https://demo.playwright.dev/todomvc

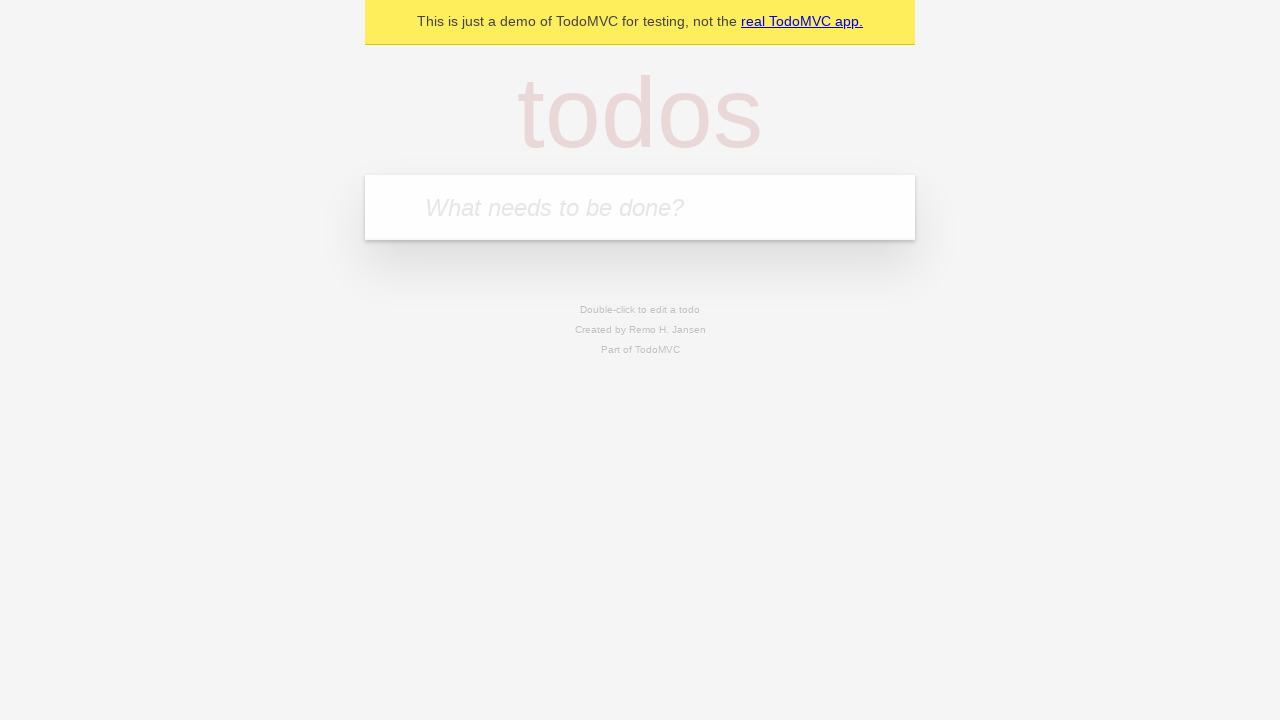

Filled todo input with 'buy some cheese' on internal:attr=[placeholder="What needs to be done?"i]
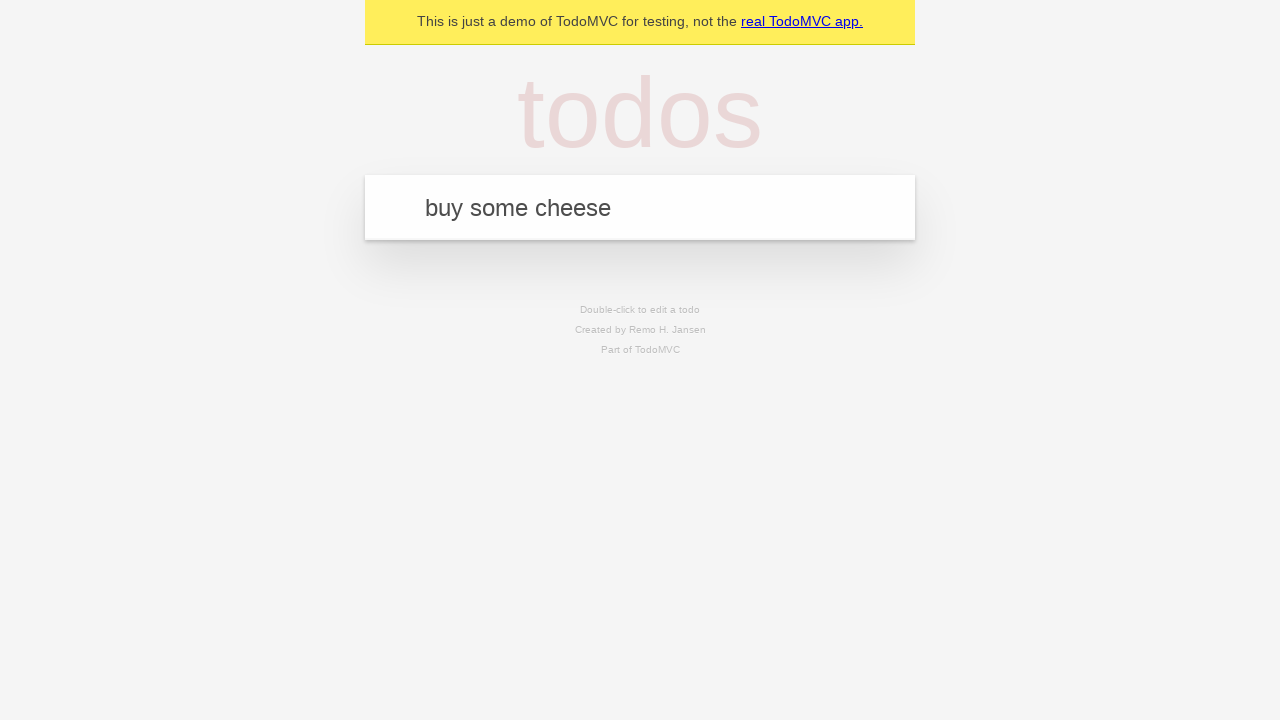

Pressed Enter to create first todo item on internal:attr=[placeholder="What needs to be done?"i]
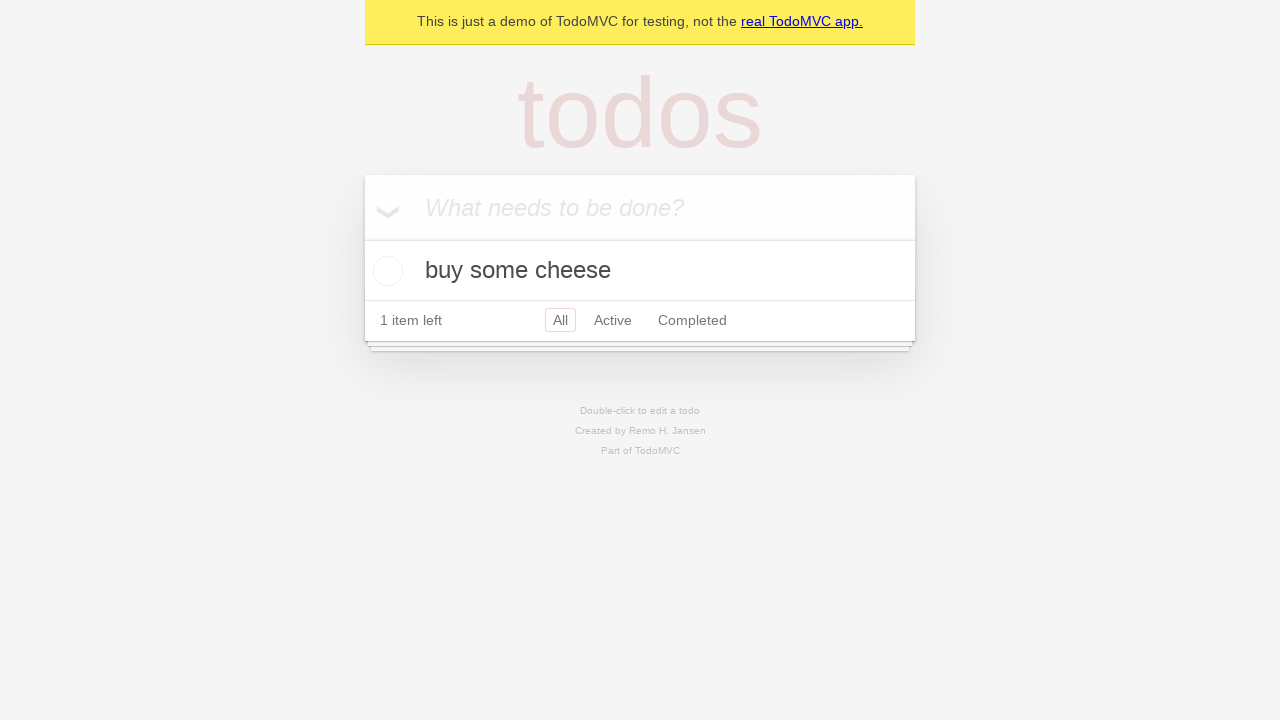

Filled todo input with 'feed the cat' on internal:attr=[placeholder="What needs to be done?"i]
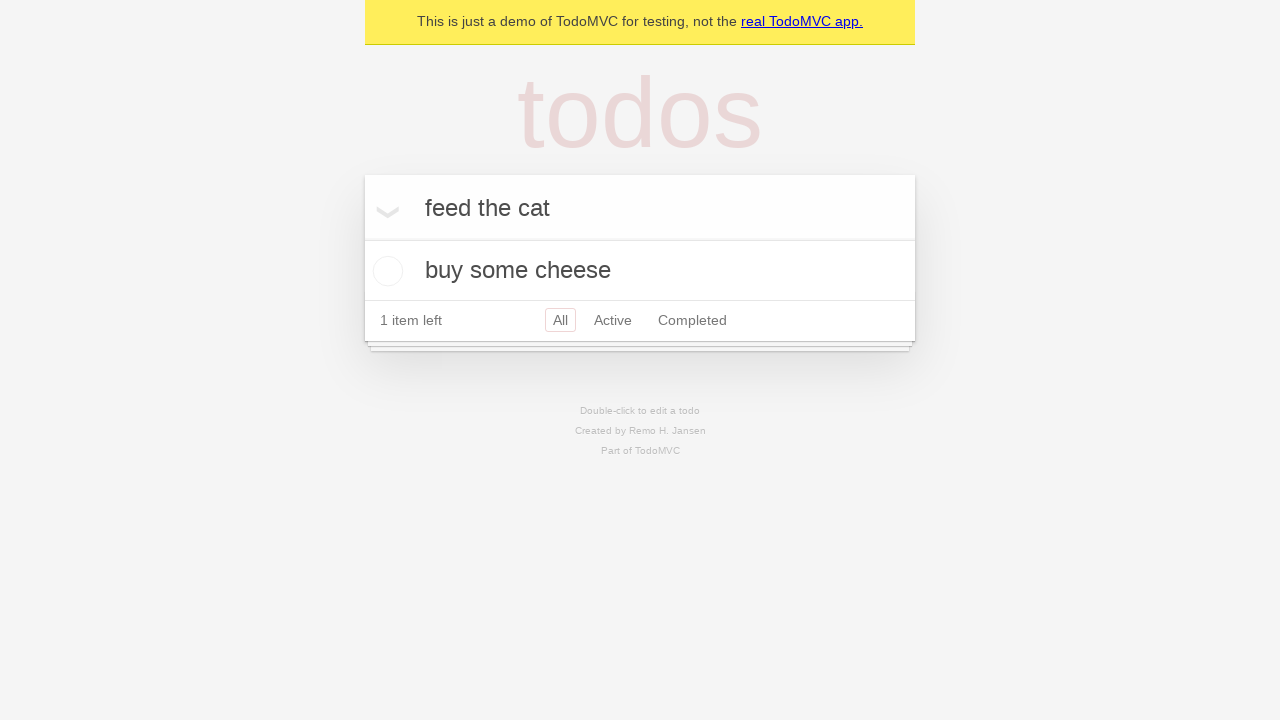

Pressed Enter to create second todo item on internal:attr=[placeholder="What needs to be done?"i]
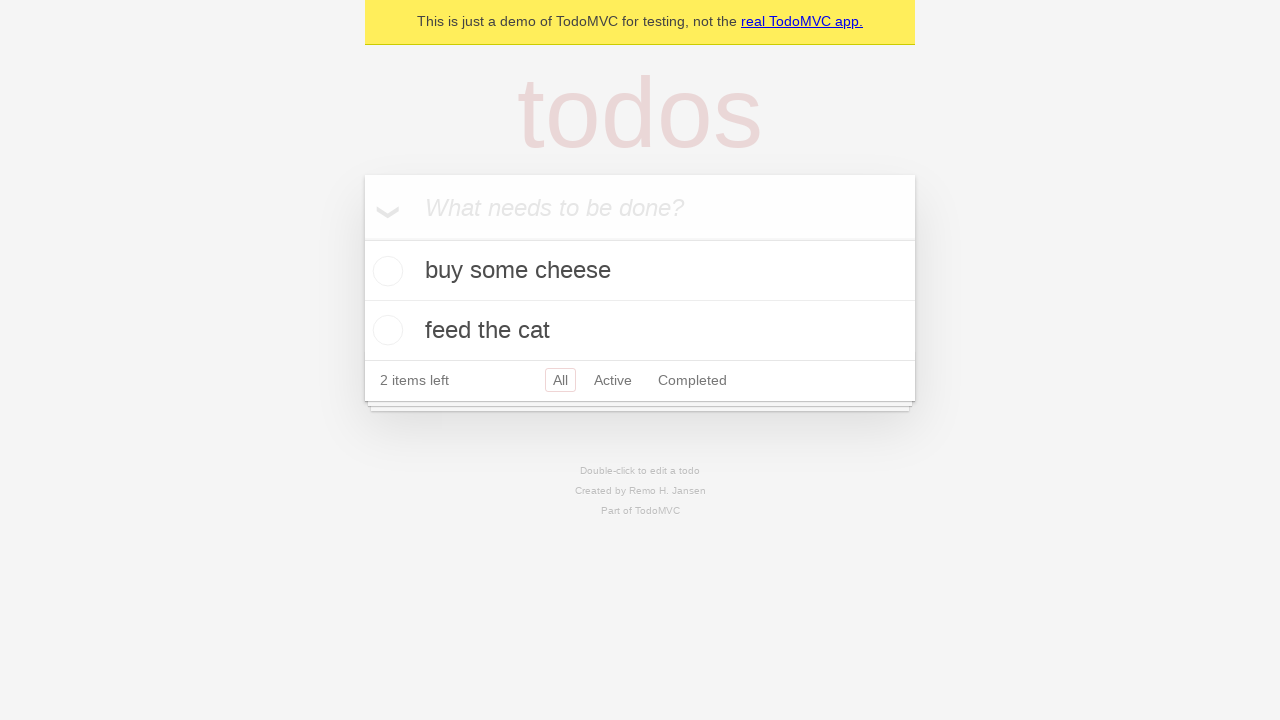

Checked the first todo item checkbox at (385, 271) on internal:testid=[data-testid="todo-item"s] >> nth=0 >> internal:role=checkbox
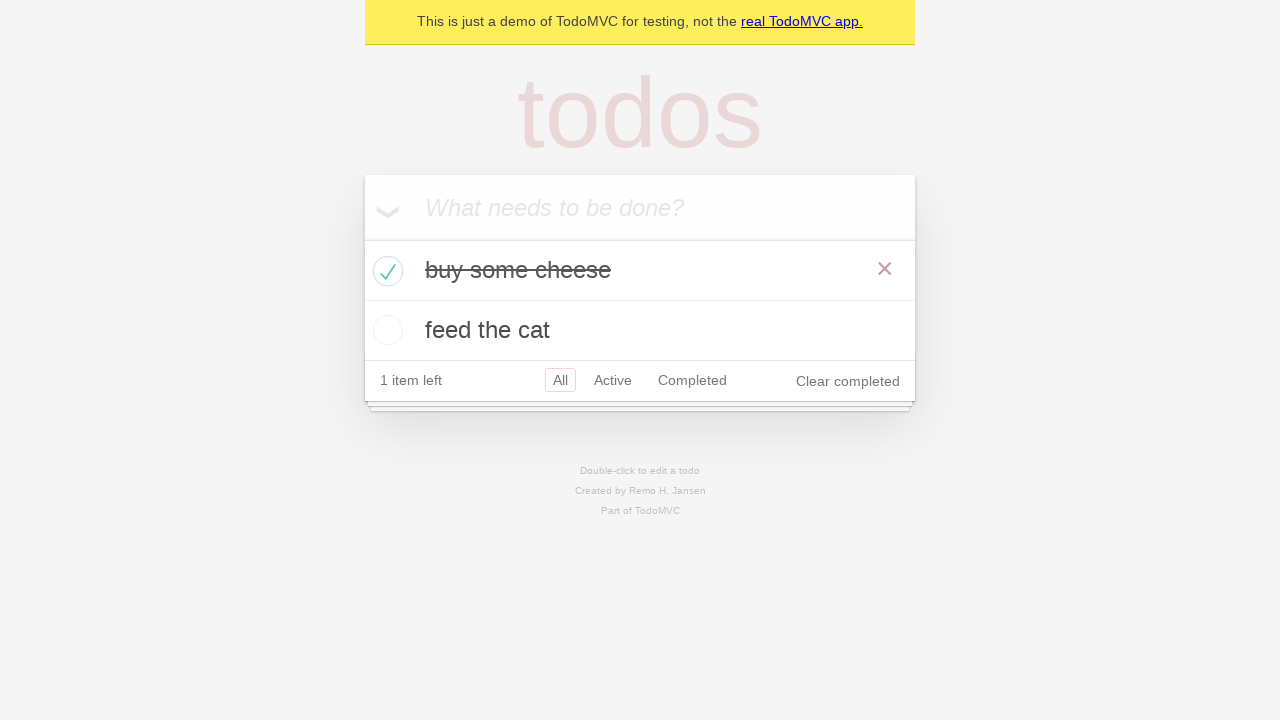

Waited for localStorage to show 1 completed item
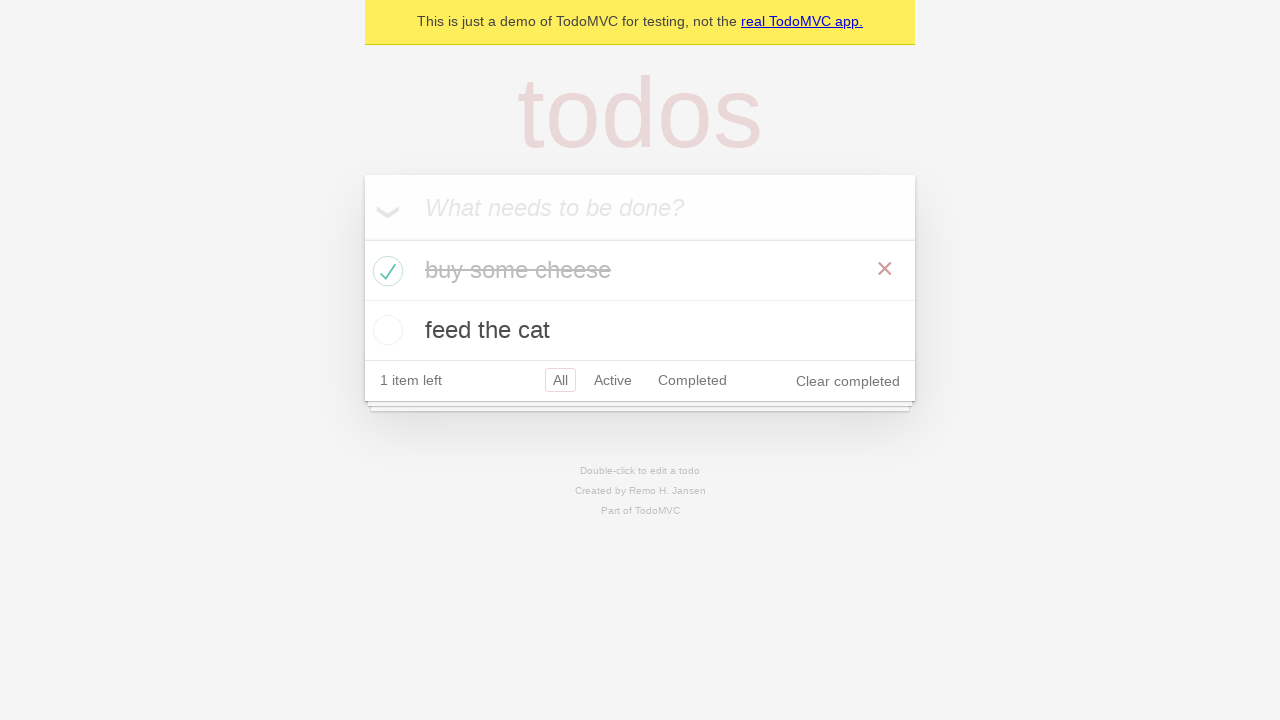

Unchecked the first todo item checkbox to mark as incomplete at (385, 271) on internal:testid=[data-testid="todo-item"s] >> nth=0 >> internal:role=checkbox
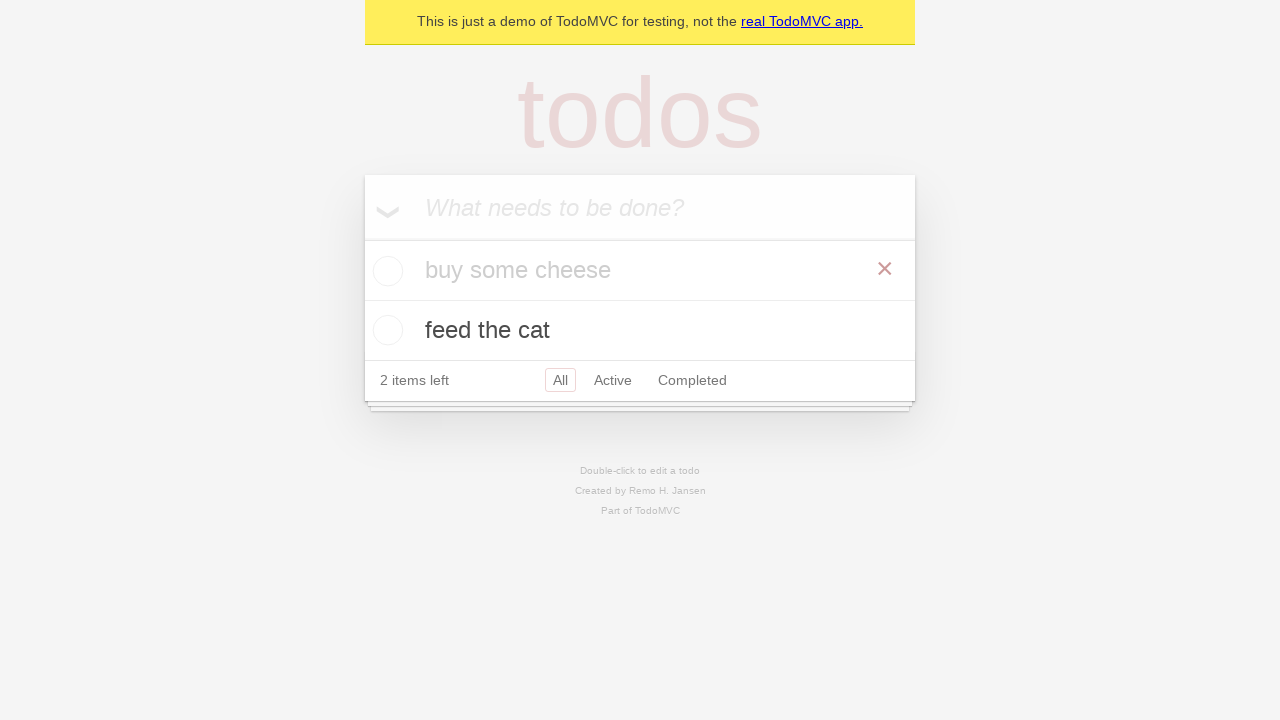

Waited for localStorage to show 0 completed items
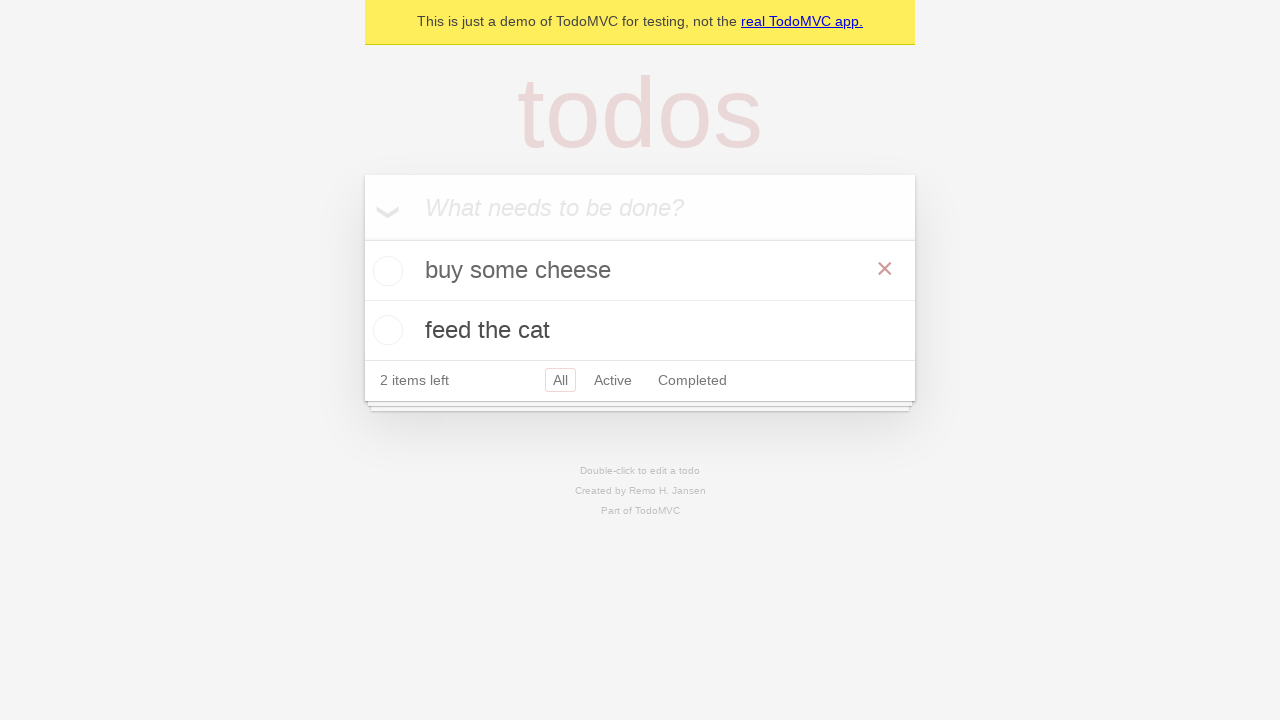

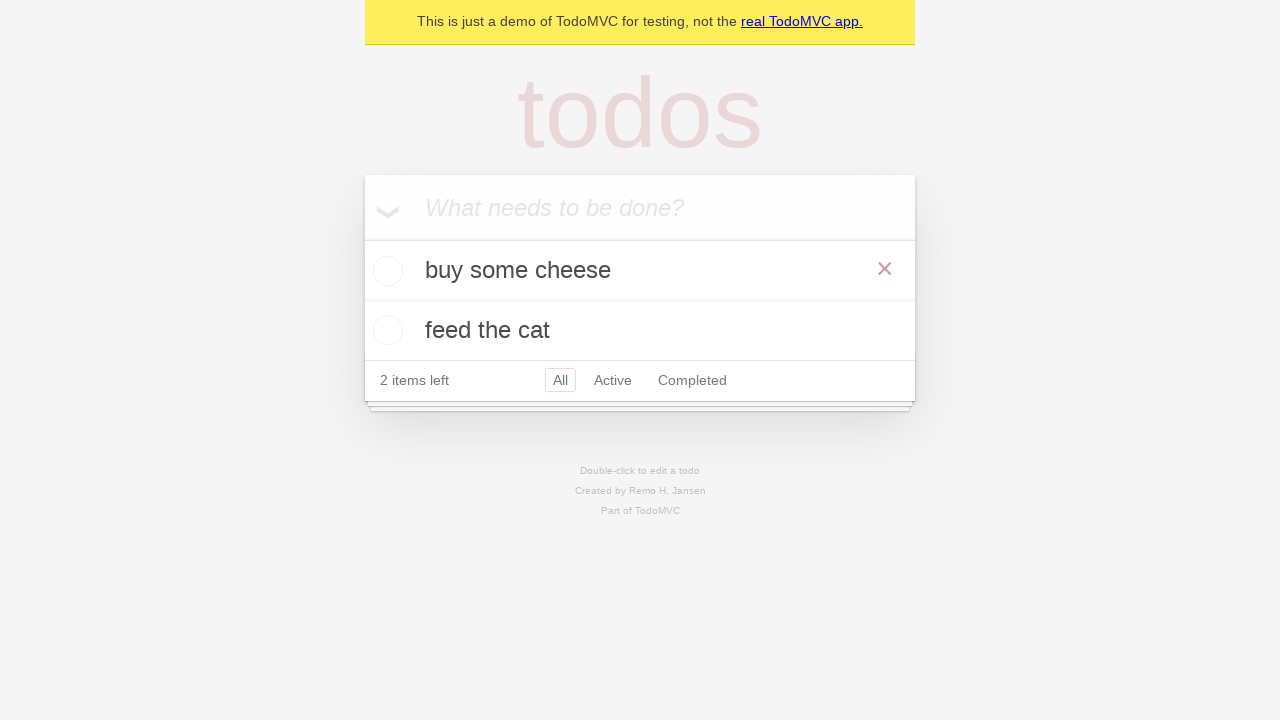